Tests scrolling to an element and filling form fields with name and date information

Starting URL: https://formy-project.herokuapp.com/scroll

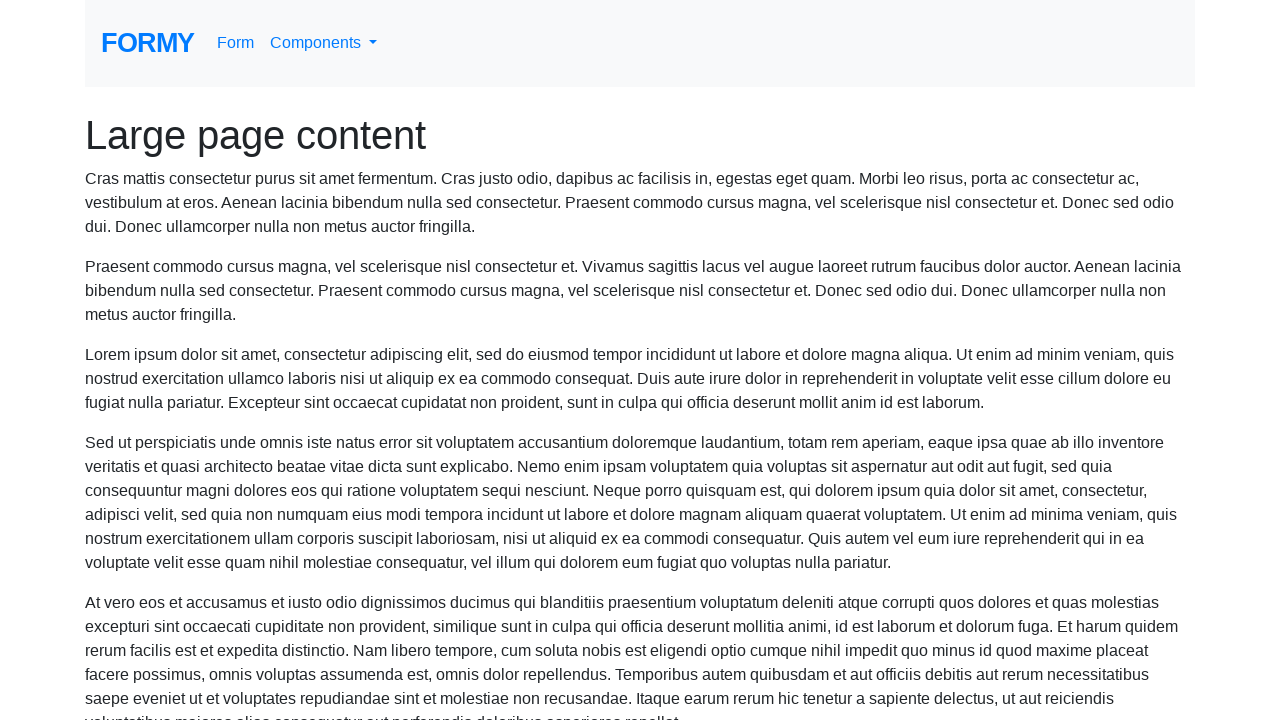

Scrolled to name field
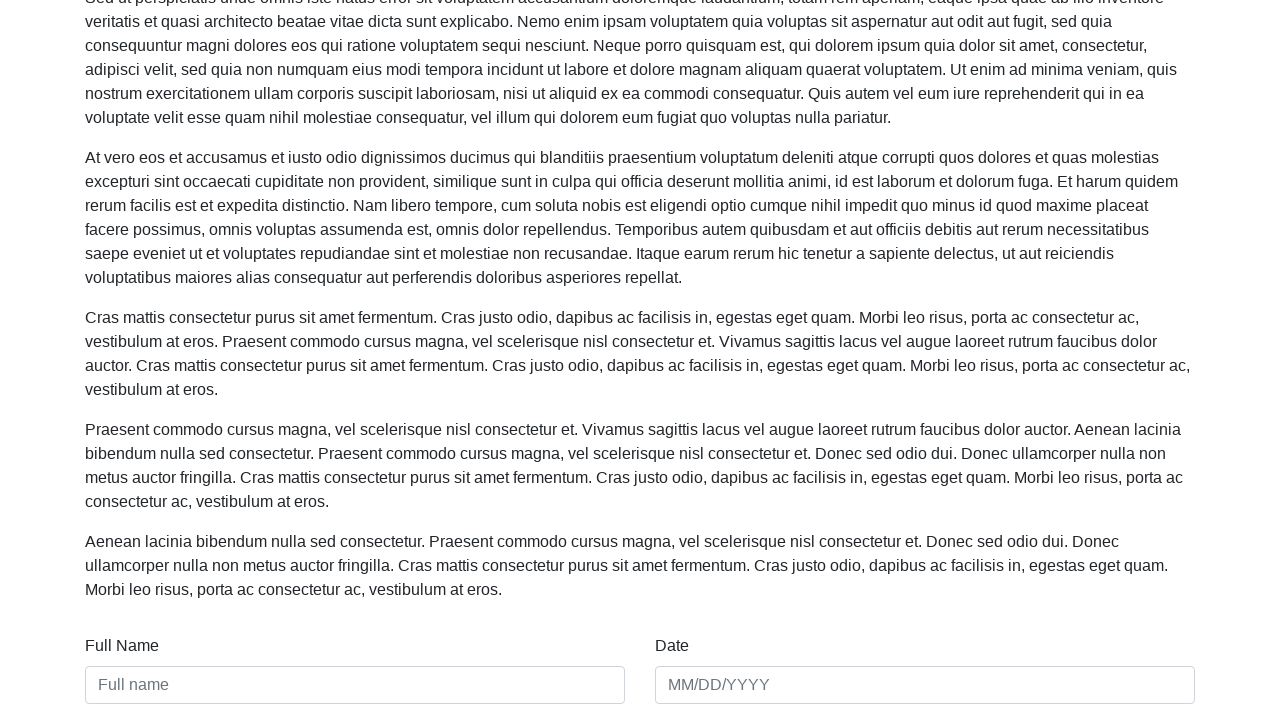

Filled name field with 'Ricky' on #name
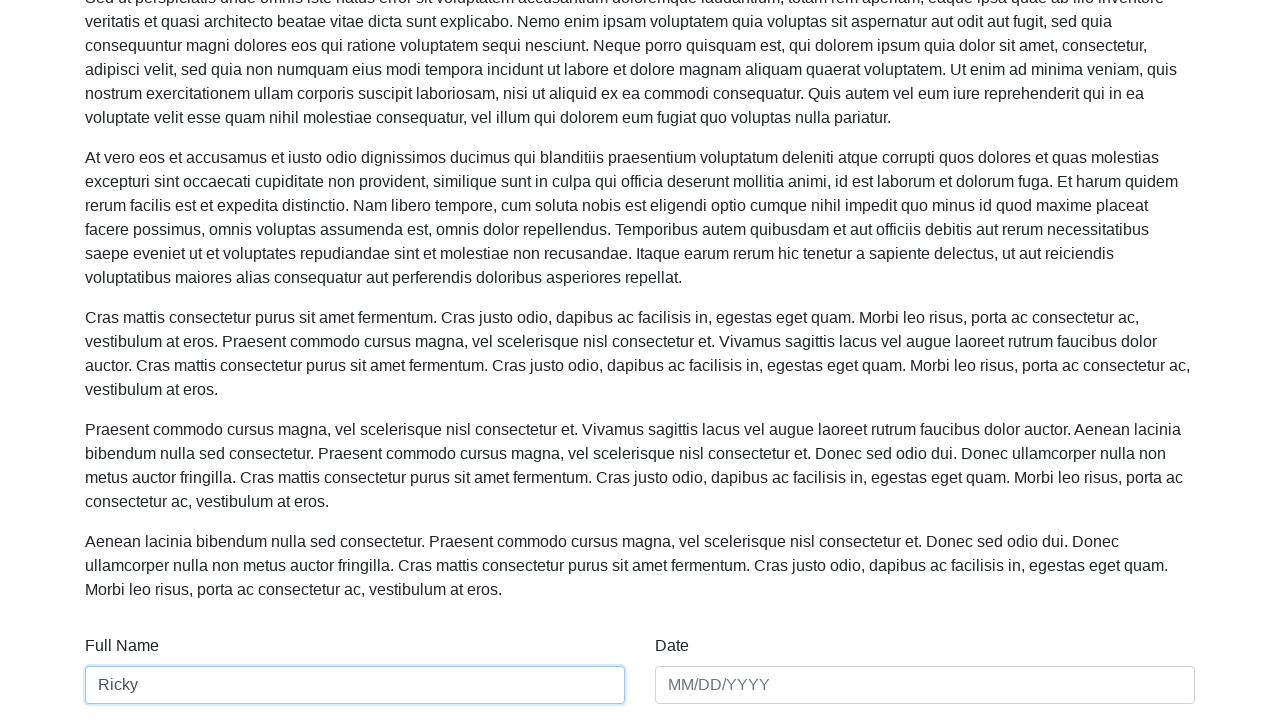

Filled date field with '20/05/2004' on #date
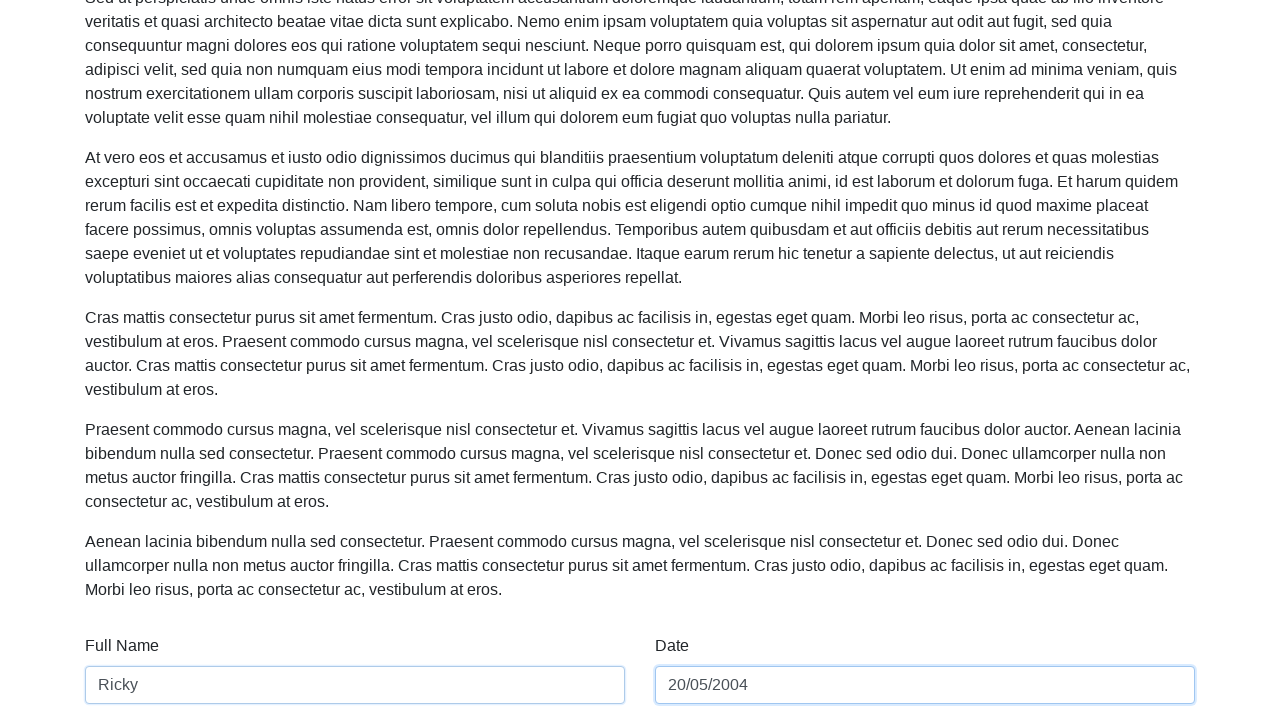

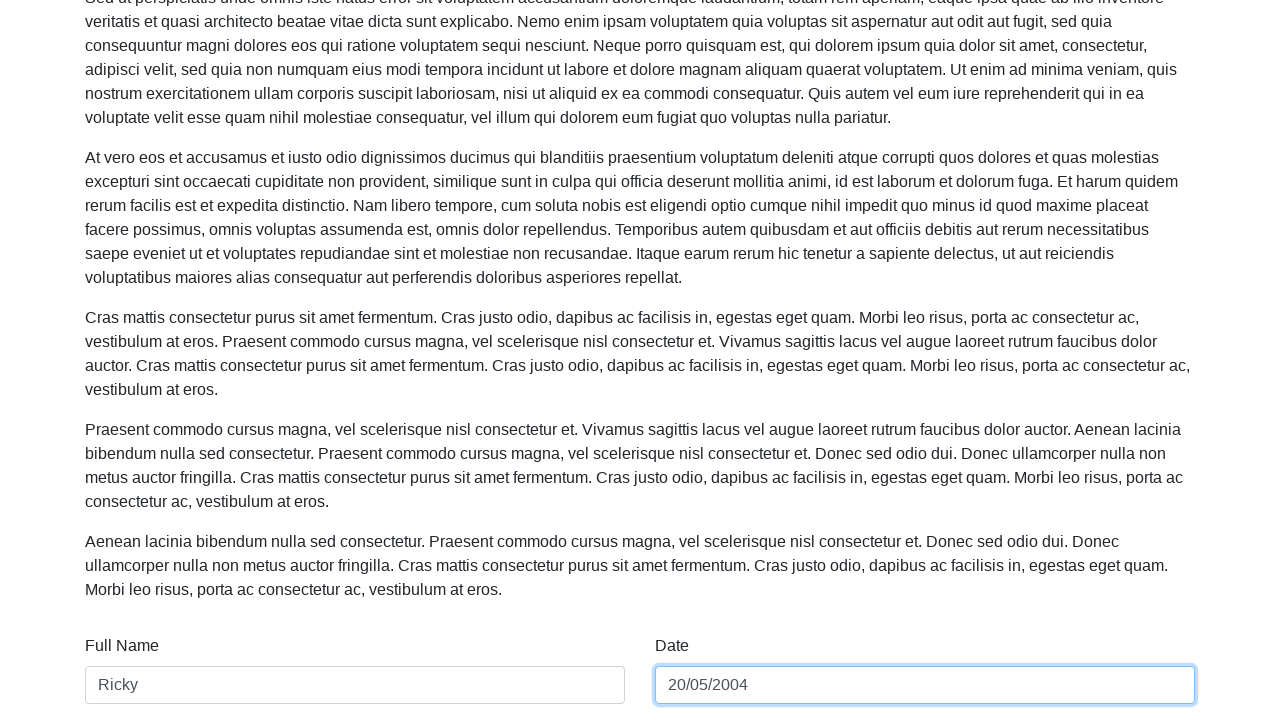